Navigates to Nepal's BIPAD portal realtime data page, clicks on a data source option to switch views, and verifies that a data table with water level information loads successfully.

Starting URL: https://bipadportal.gov.np/realtime/

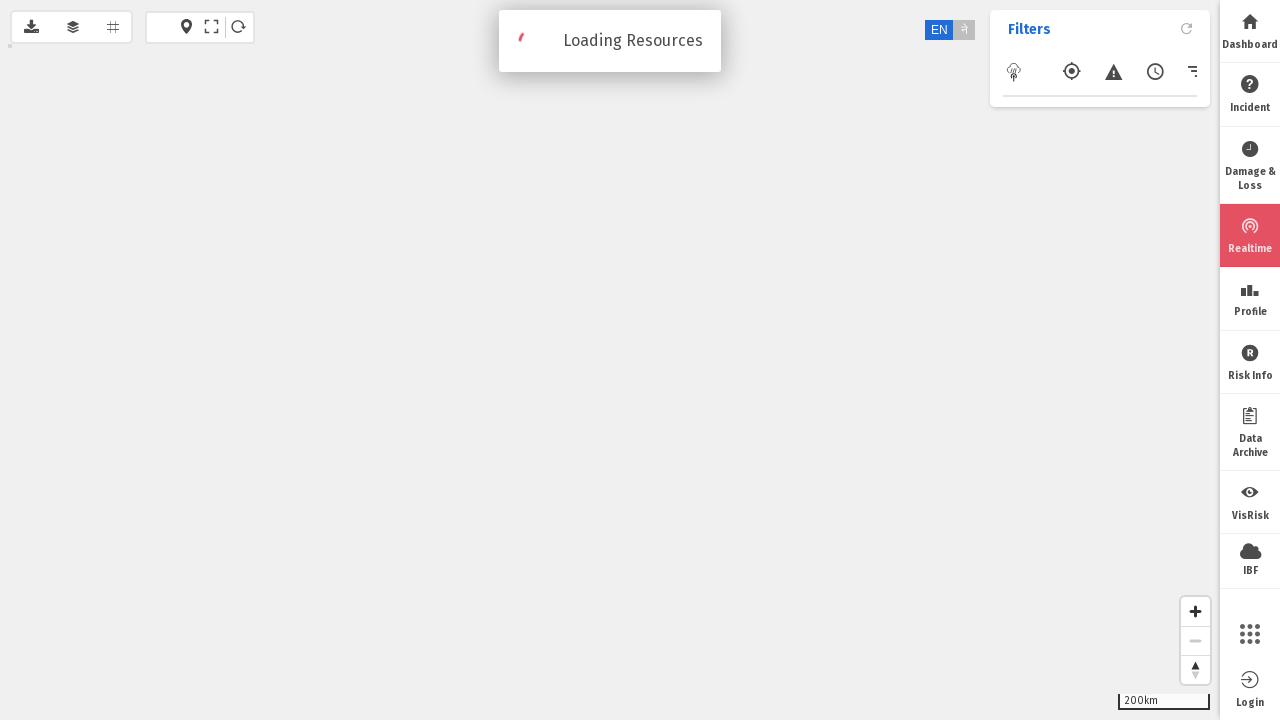

Waited 5 seconds for BIPAD portal page to fully load
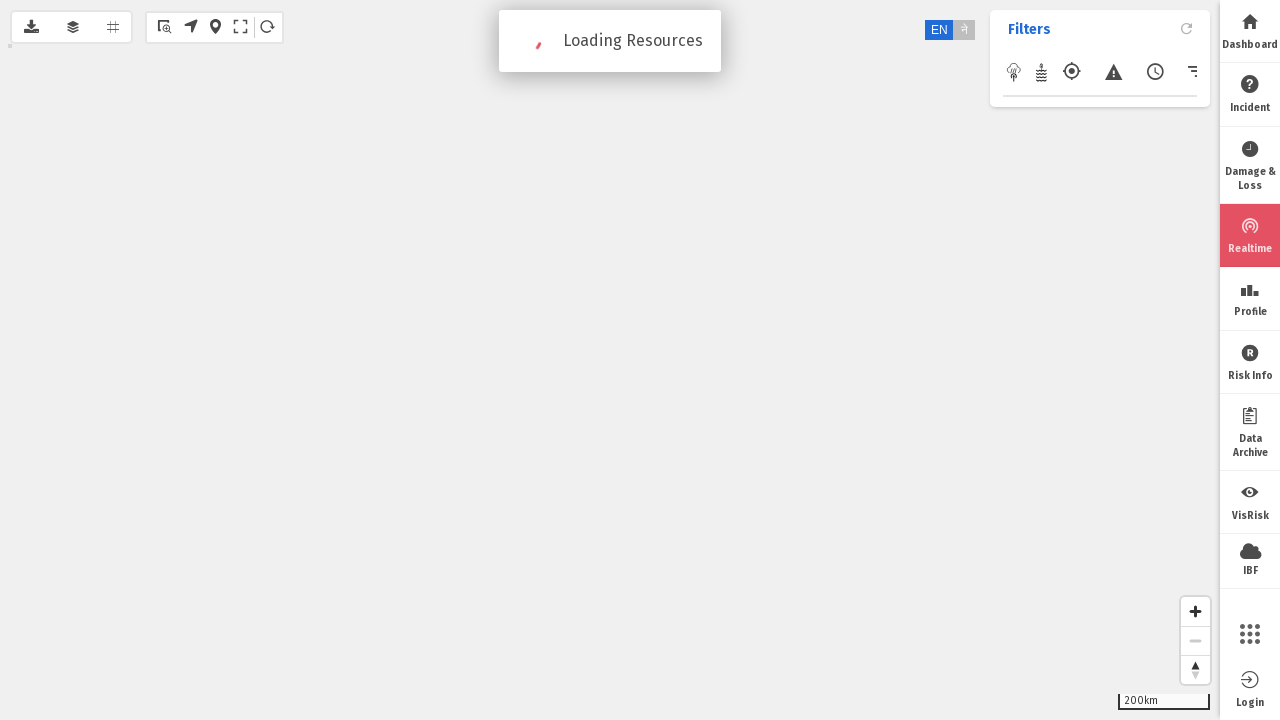

Clicked on the first data source option to switch to water level view at (1032, 49) on #root > div > div > div > aside.styles_right_Gs3gKM3HFooUsd8CN5dtV > div.styles_
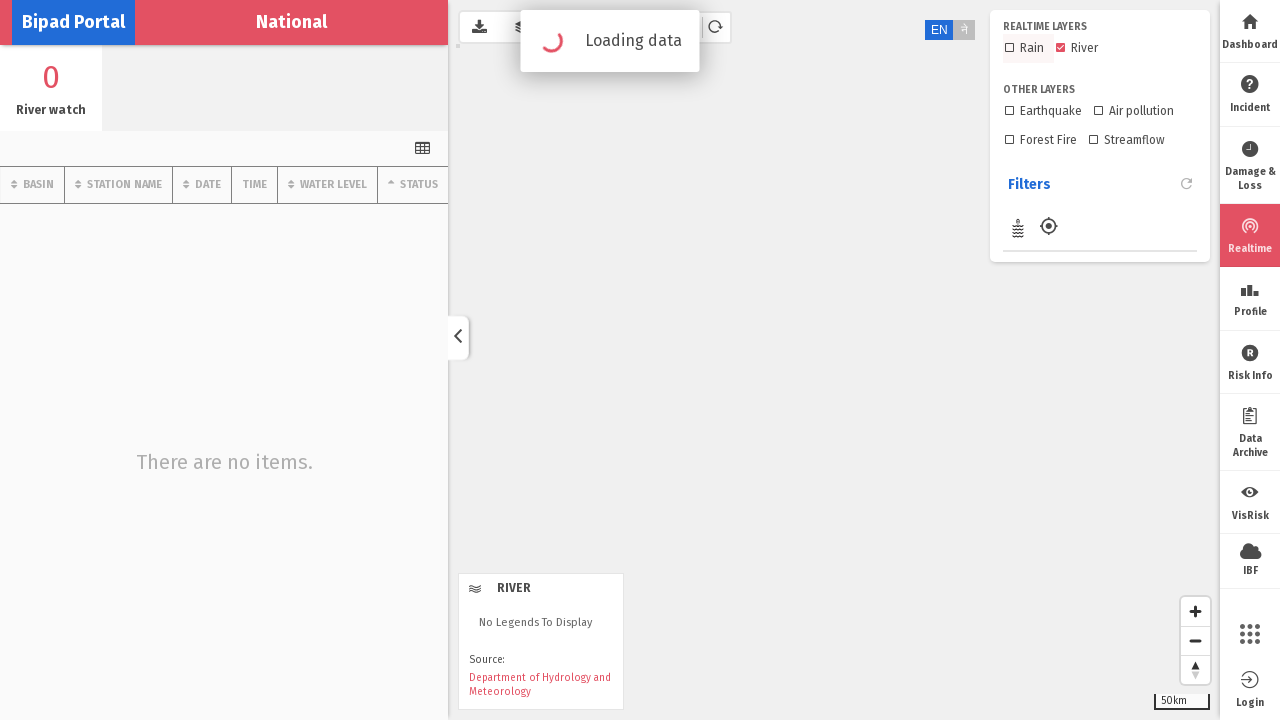

Verified that data table with water level information loaded successfully
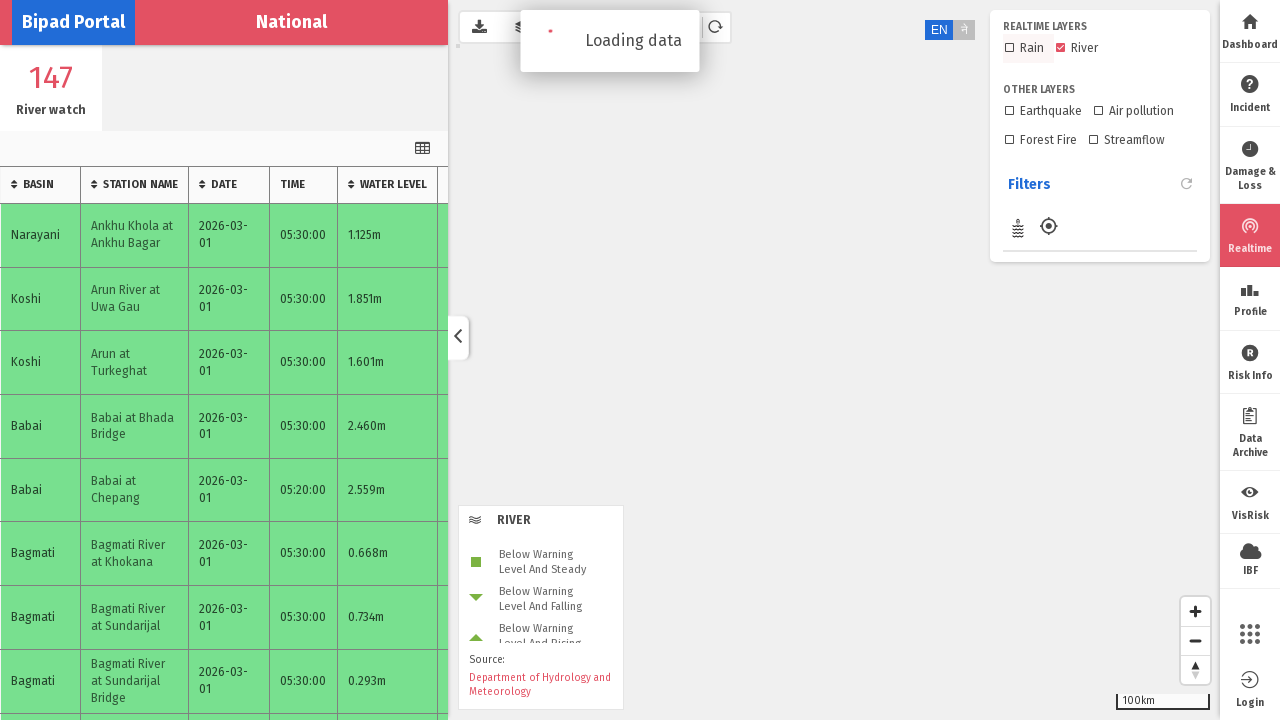

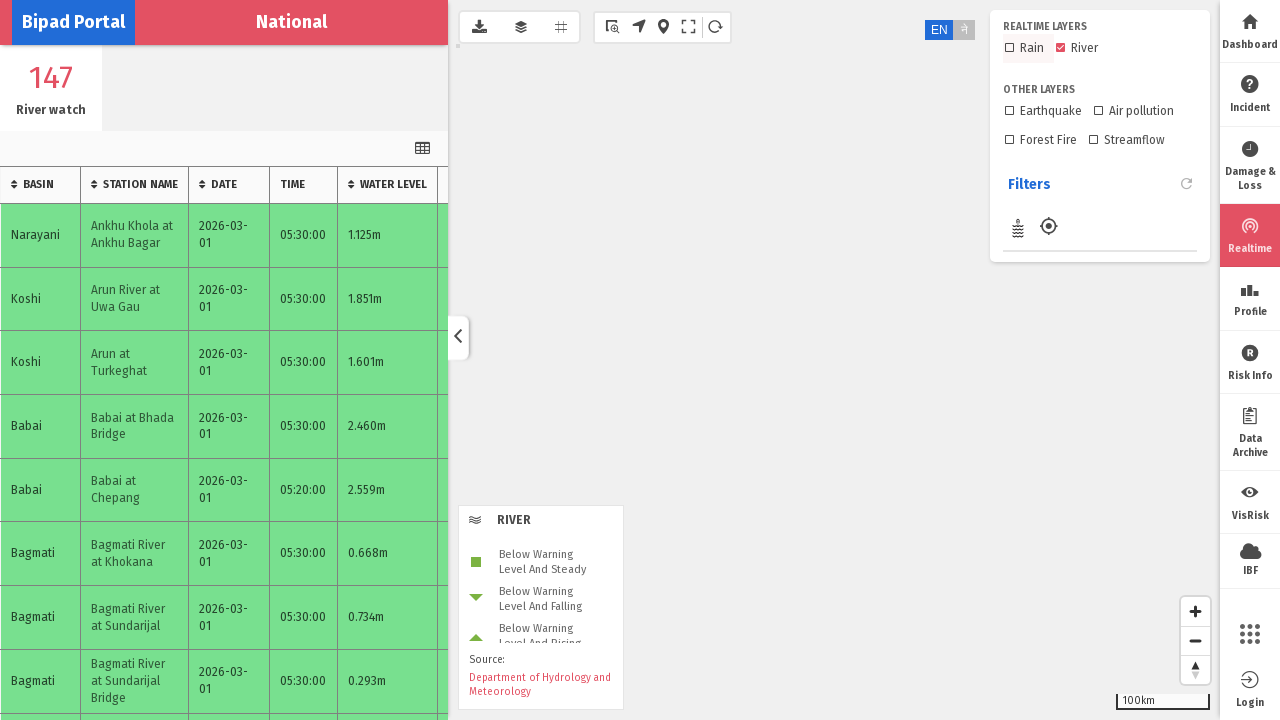